Tests that clicking the Due column header twice sorts the Due column values in descending order.

Starting URL: http://the-internet.herokuapp.com/tables

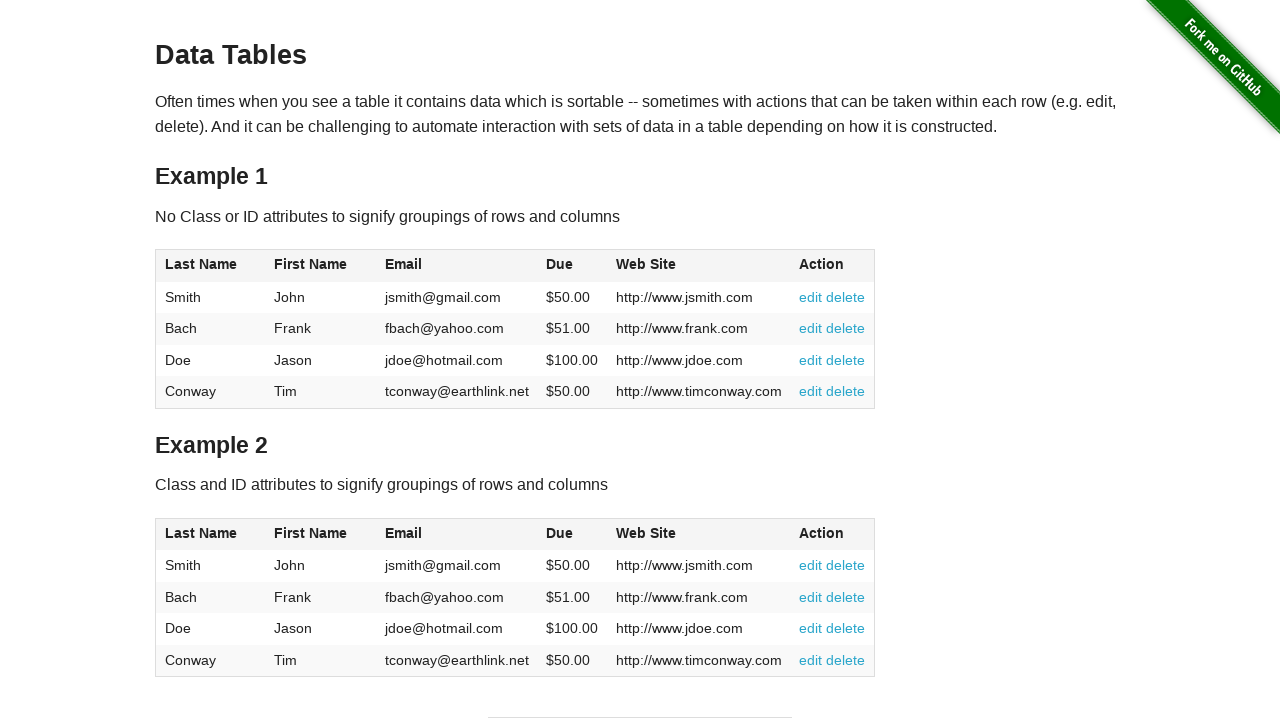

Clicked Due column header (4th column) first time for ascending sort at (572, 266) on #table1 thead tr th:nth-child(4)
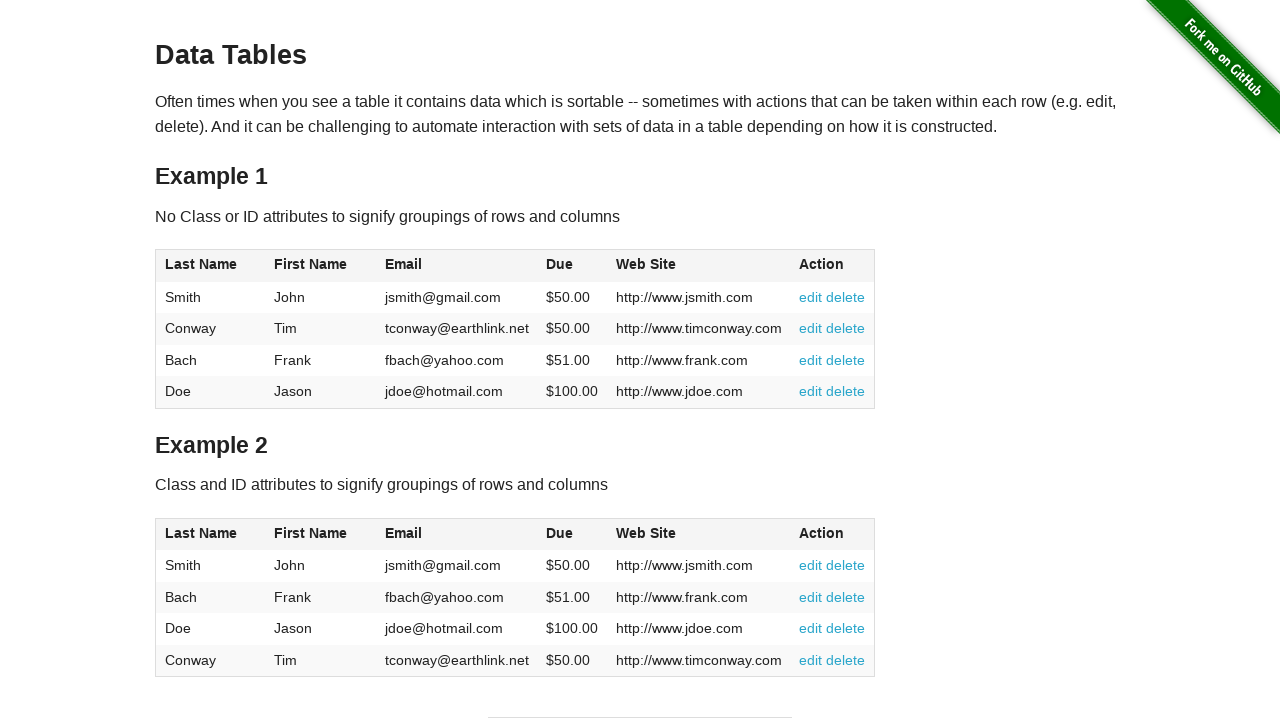

Clicked Due column header (4th column) second time for descending sort at (572, 266) on #table1 thead tr th:nth-child(4)
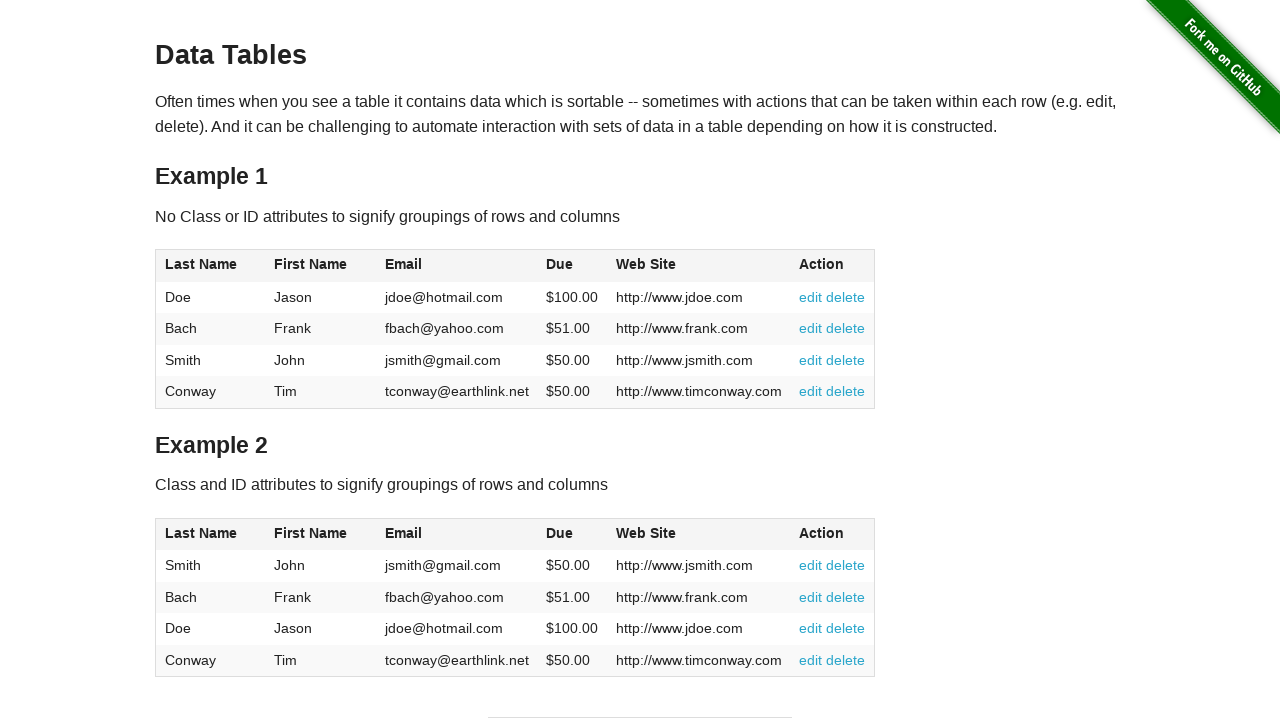

Due column data loaded and available
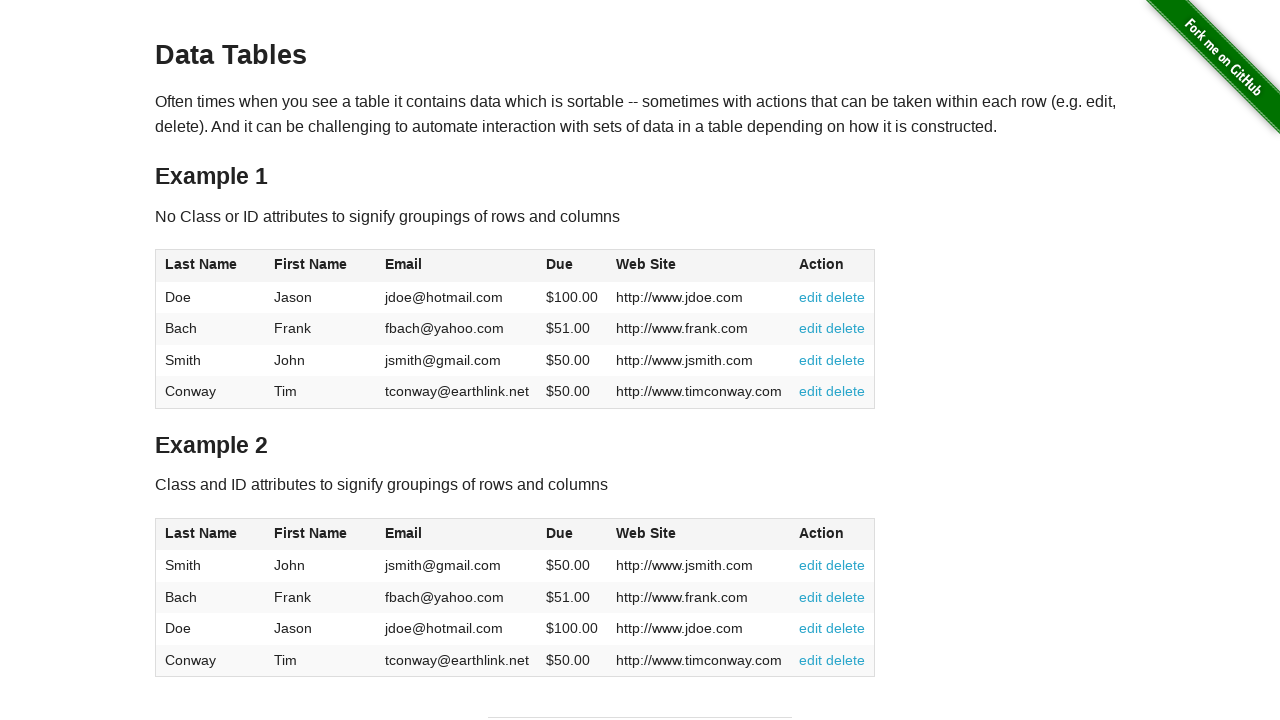

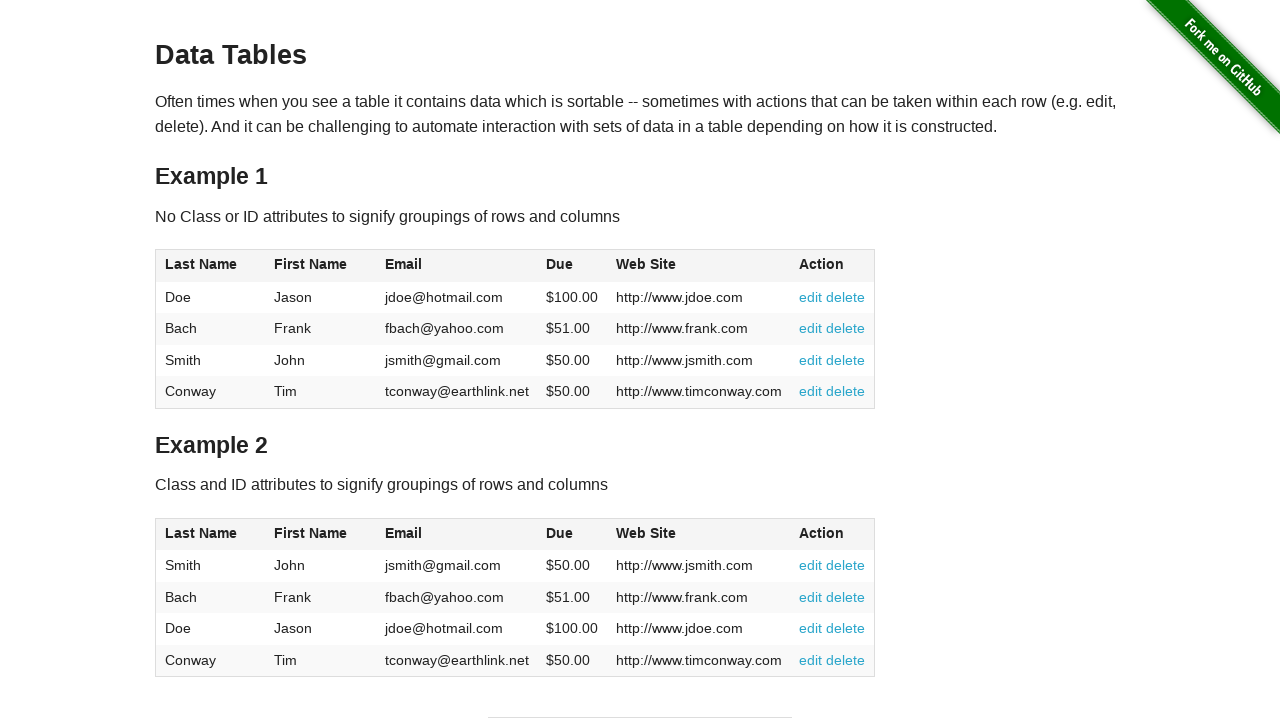